Tests form submission on the registration page by entering email and password, then verifying the alert message

Starting URL: http://automationbykrishna.com

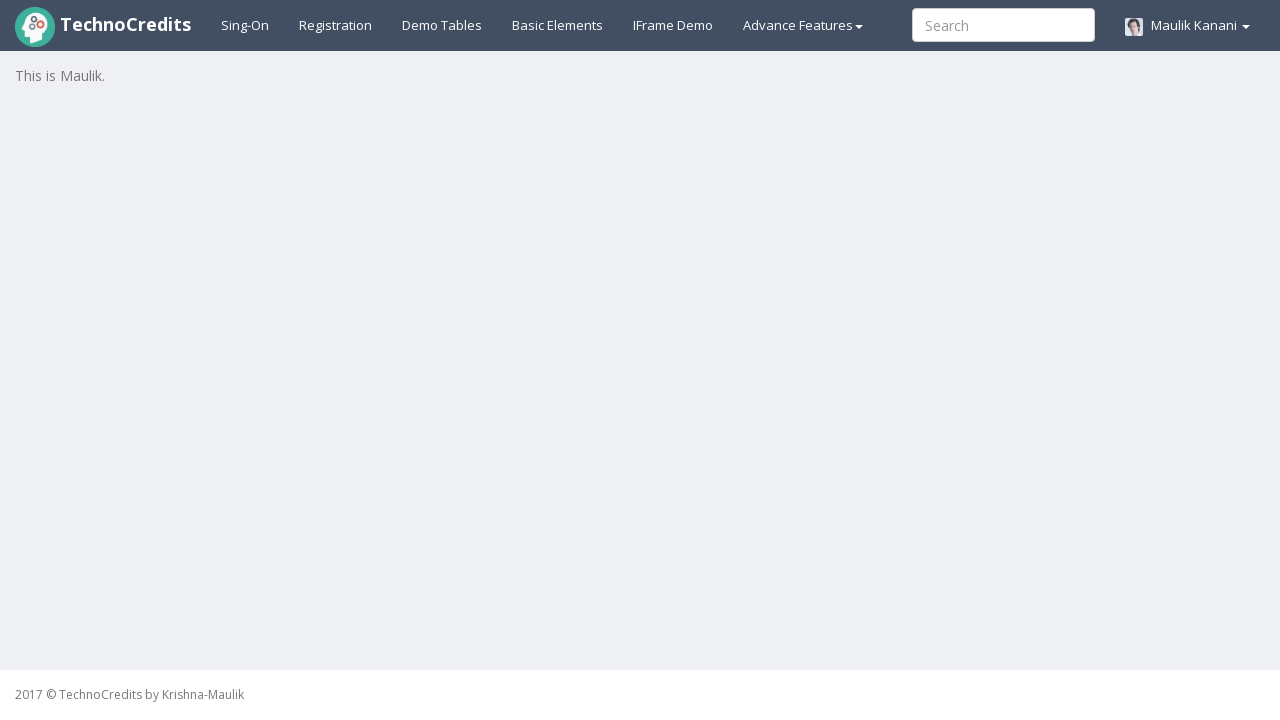

Clicked on basic elements link to navigate to registration page at (558, 25) on #basicelements
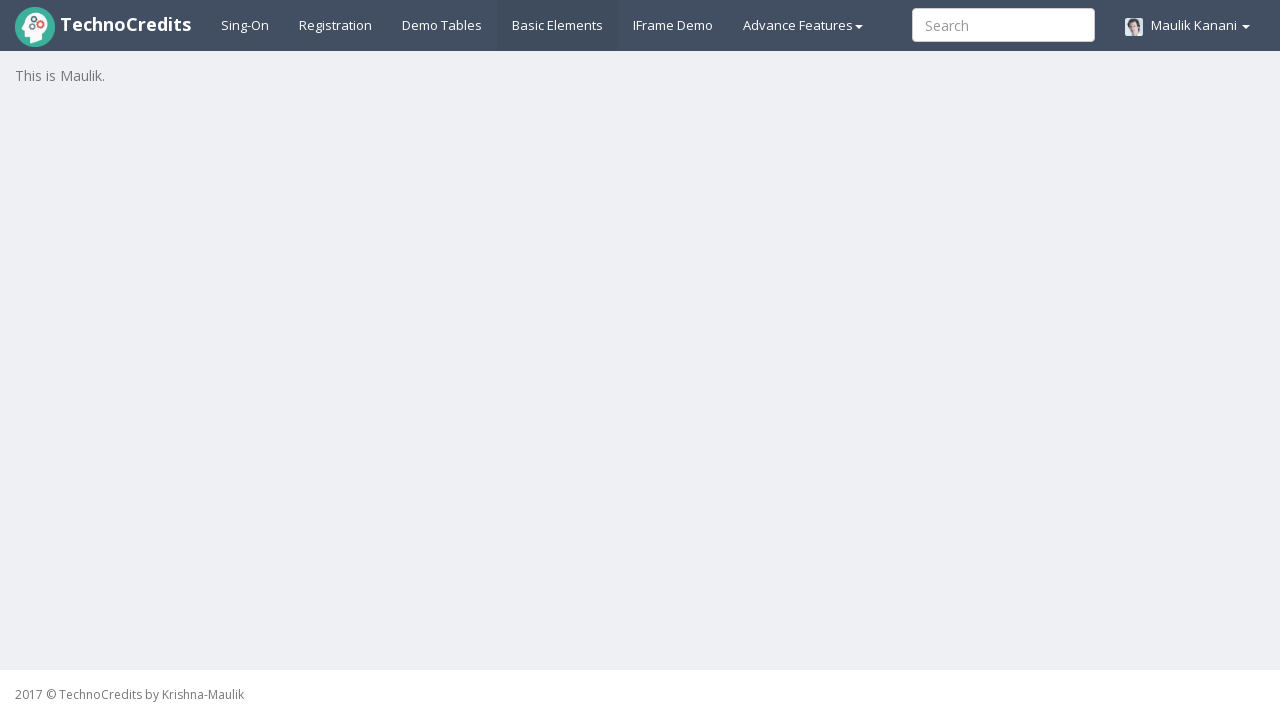

Waited for form to load (2000ms)
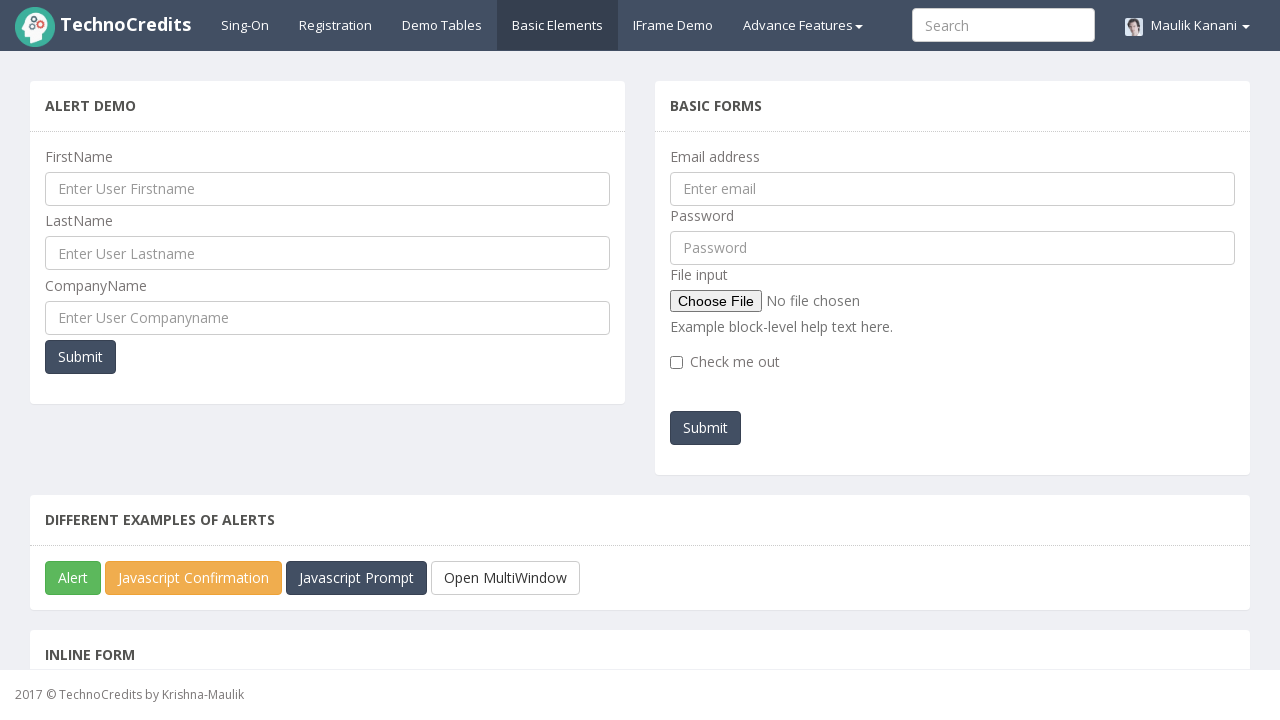

Entered email address 'testuser217@example.com' in email field on #exampleInputEmail1
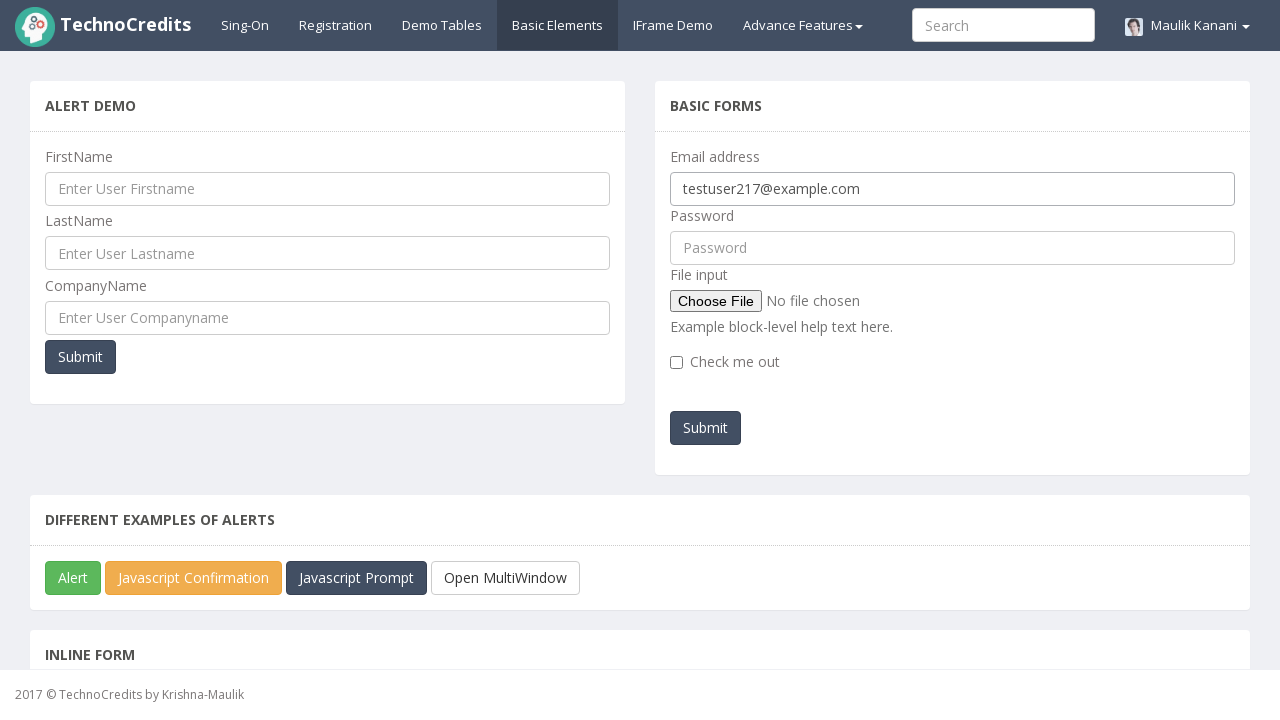

Entered password 'TestPass123' in password field on input#pwd
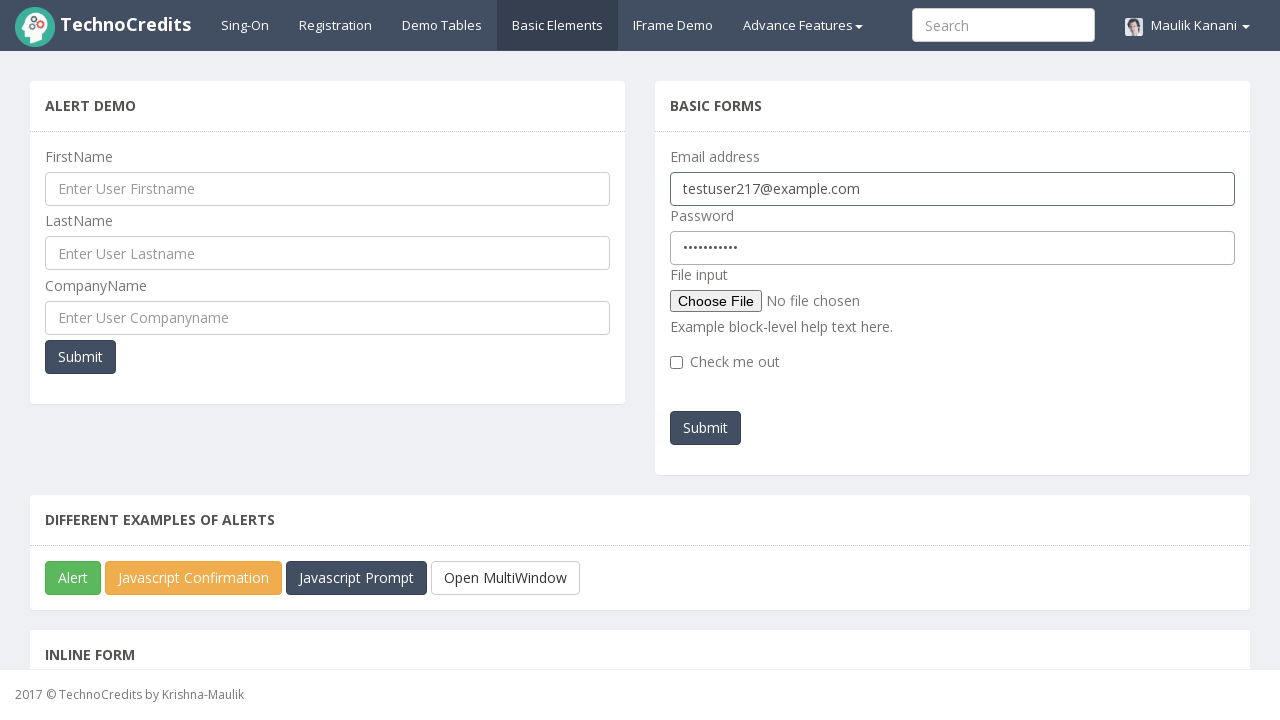

Clicked submit button and configured alert handler to accept dialog at (706, 428) on button#submitb2
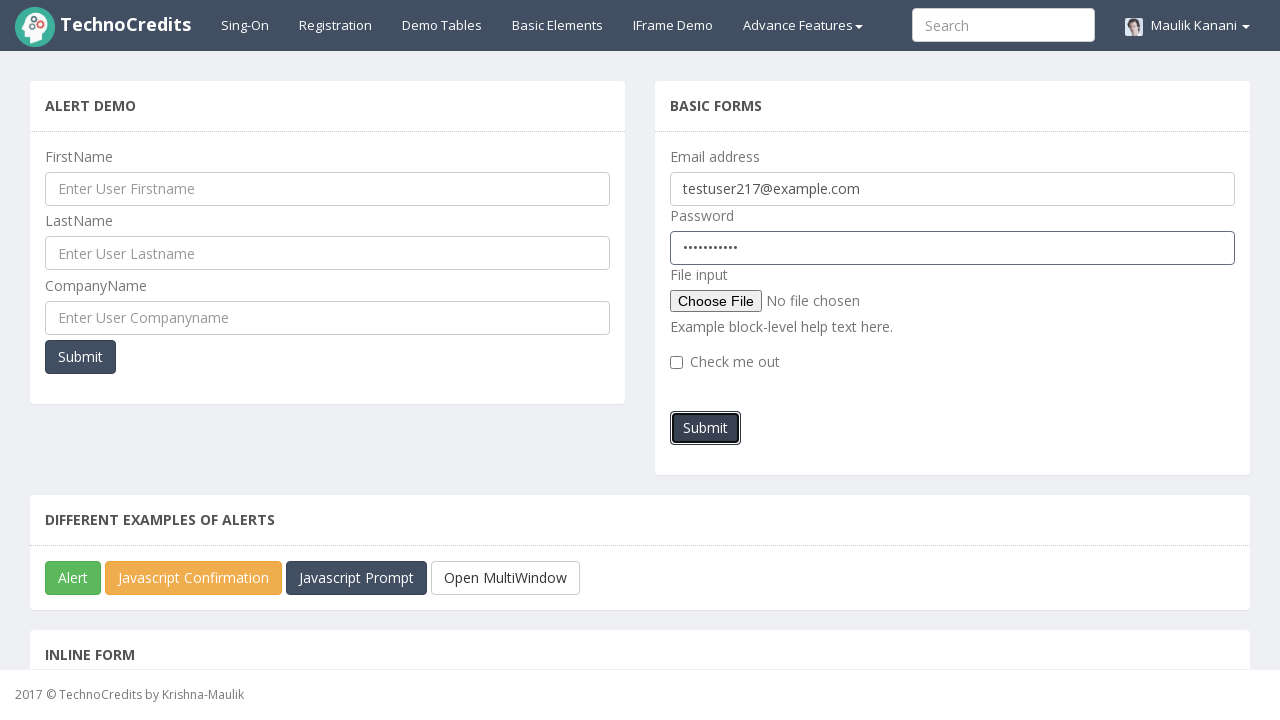

Waited for alert to be processed (1000ms)
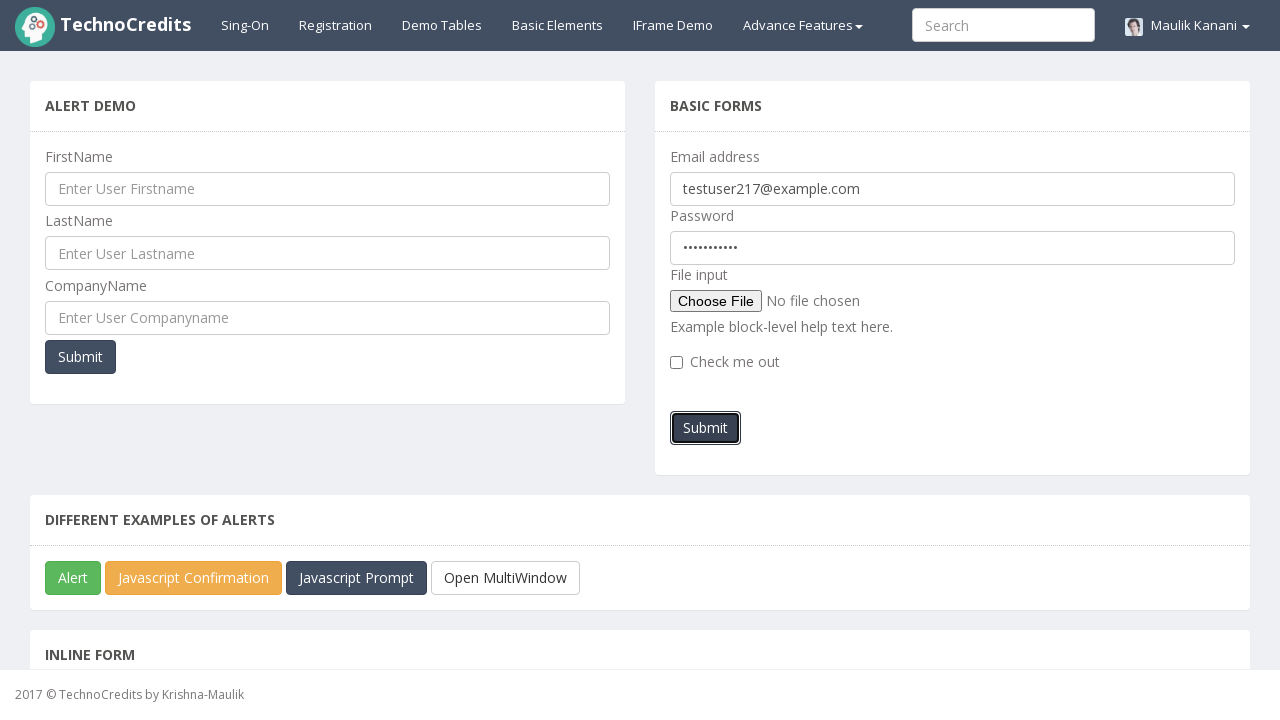

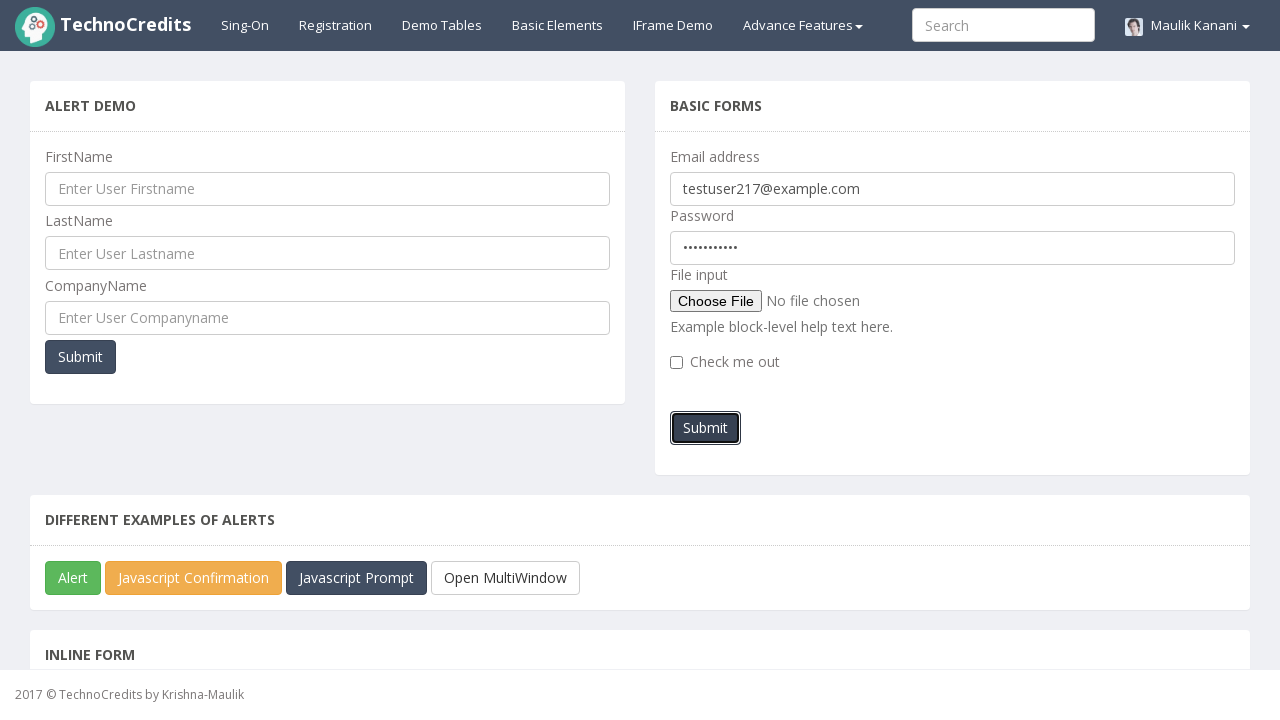